Tests confirmation alert functionality by clicking the confirm button and accepting the confirmation dialog

Starting URL: https://demoqa.com/alerts

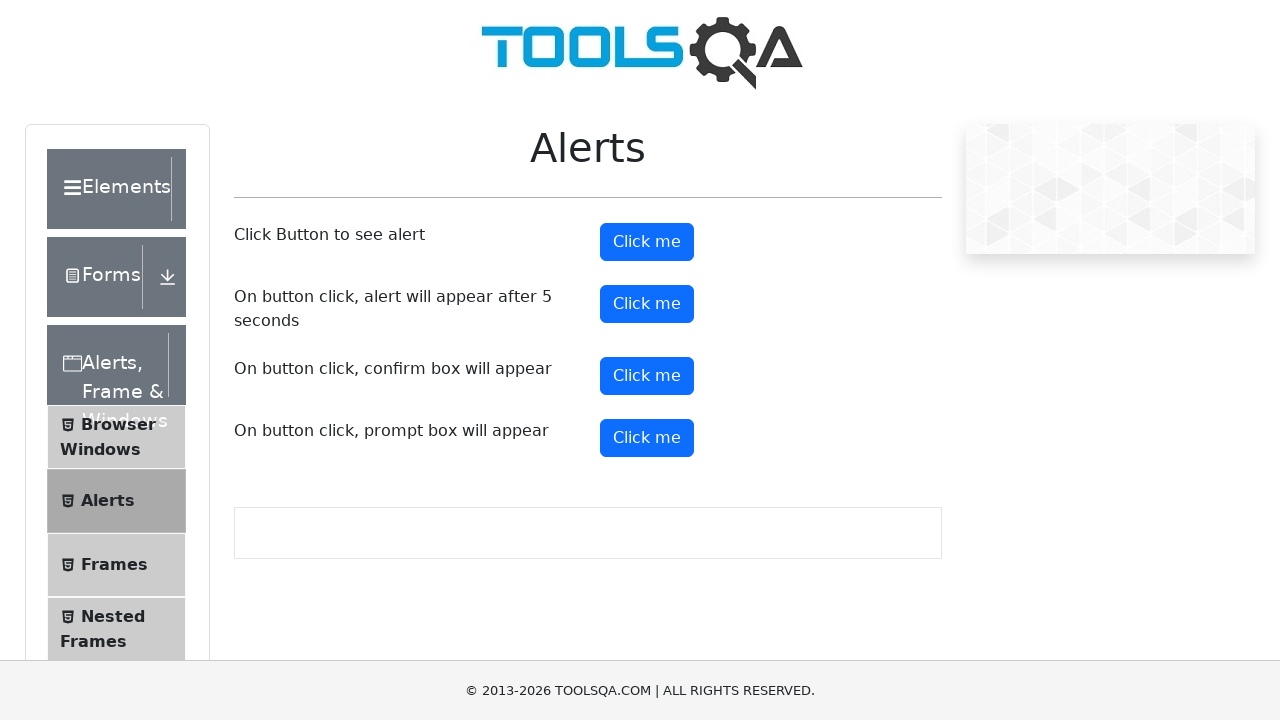

Set up dialog handler to automatically accept confirmation dialogs
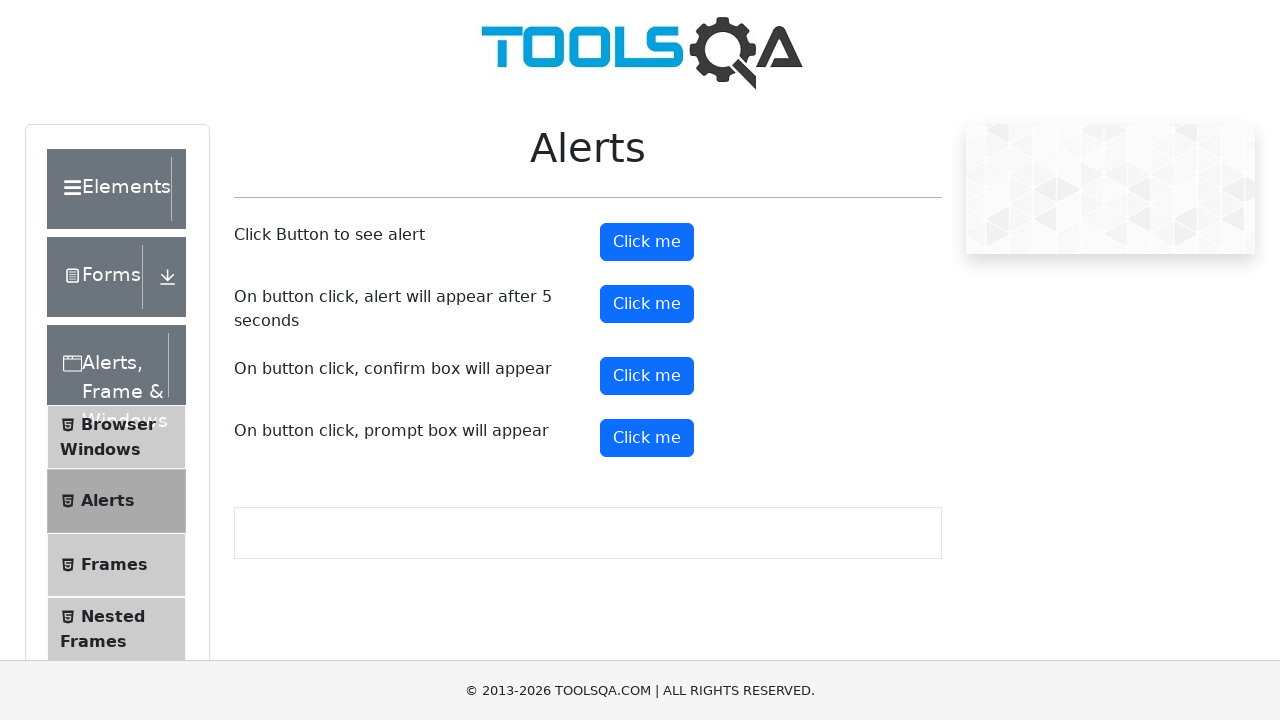

Clicked the confirm button to trigger confirmation alert at (647, 376) on #confirmButton
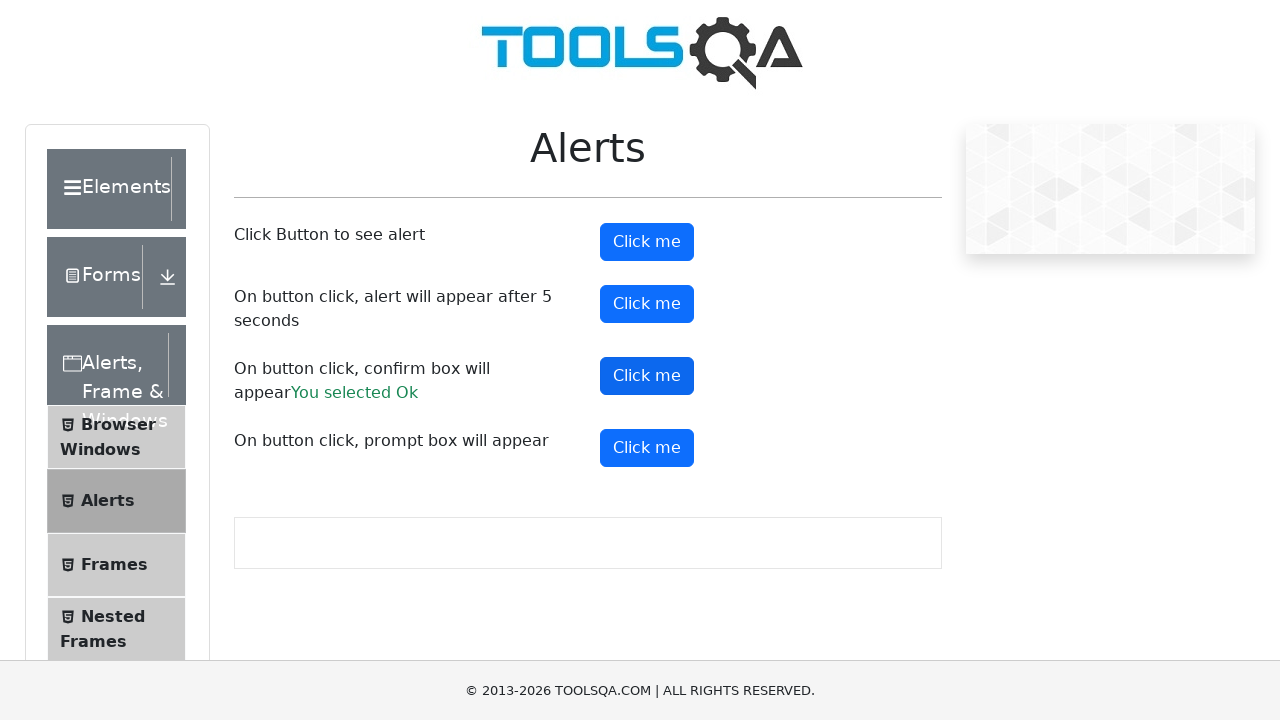

Waited 500ms for confirmation action to complete
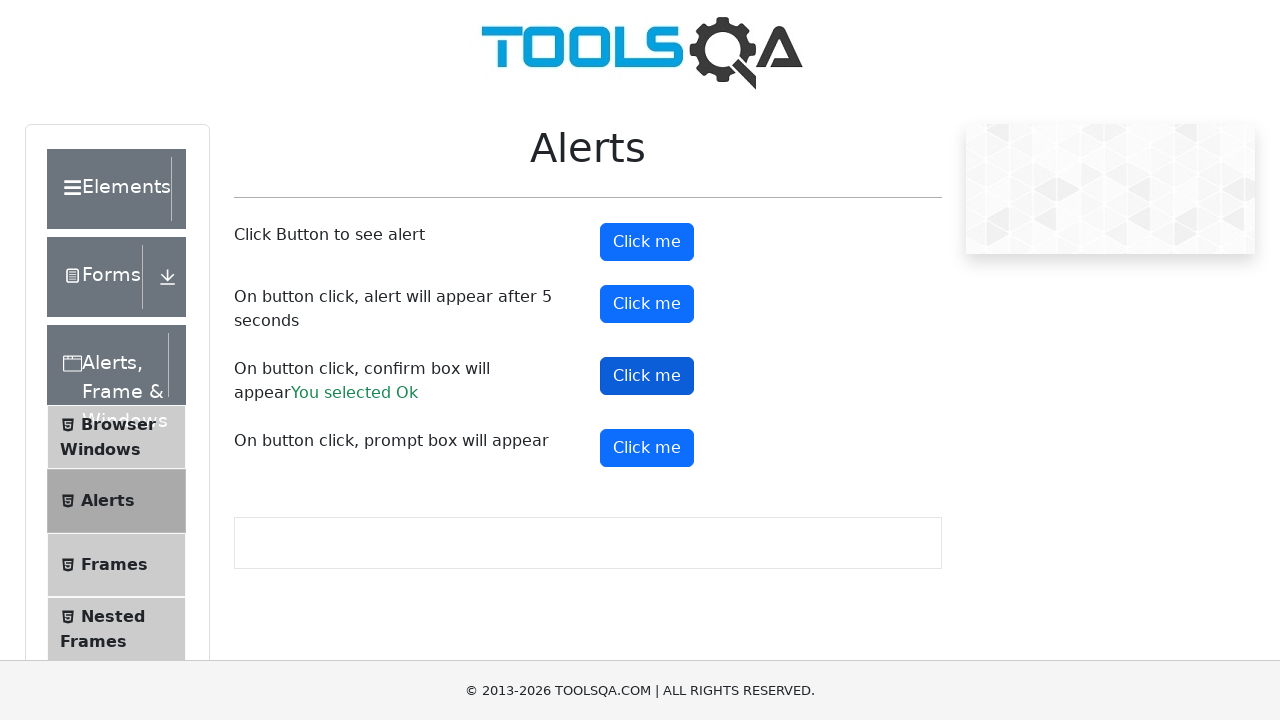

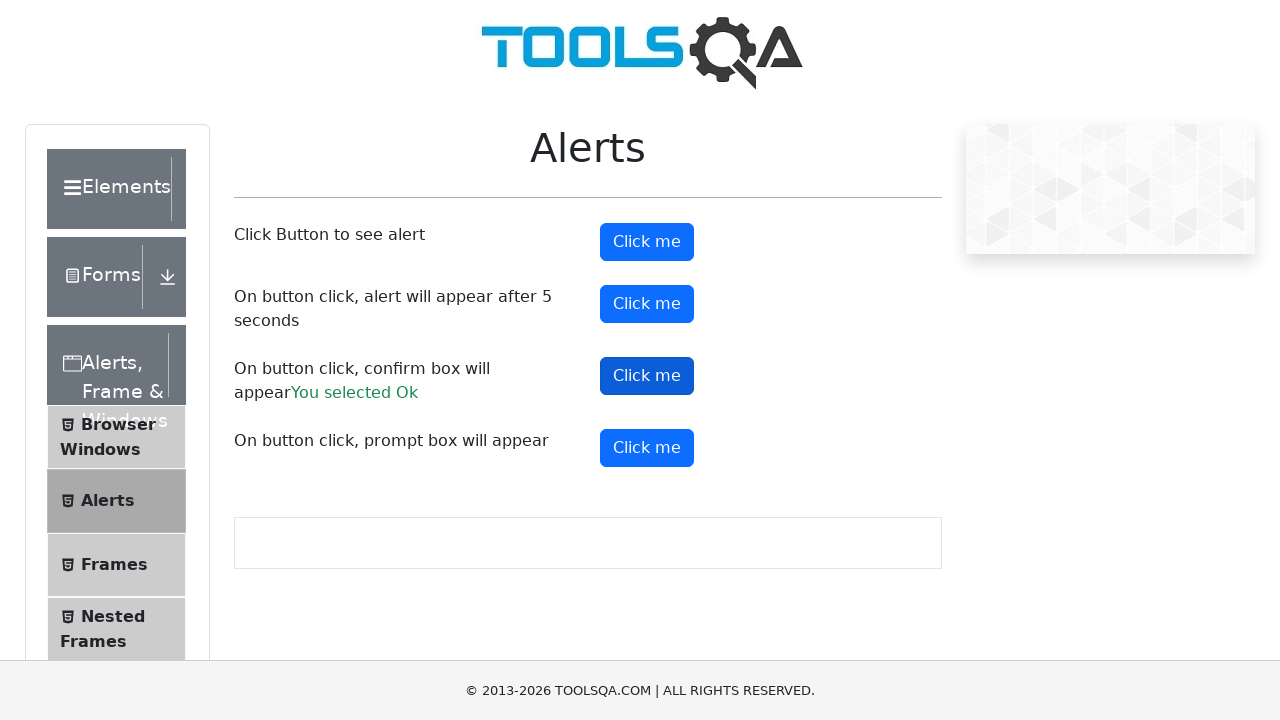